Verifies that the button value attribute does not contain certain incorrect text values

Starting URL: https://kristinek.github.io/site/examples/locators

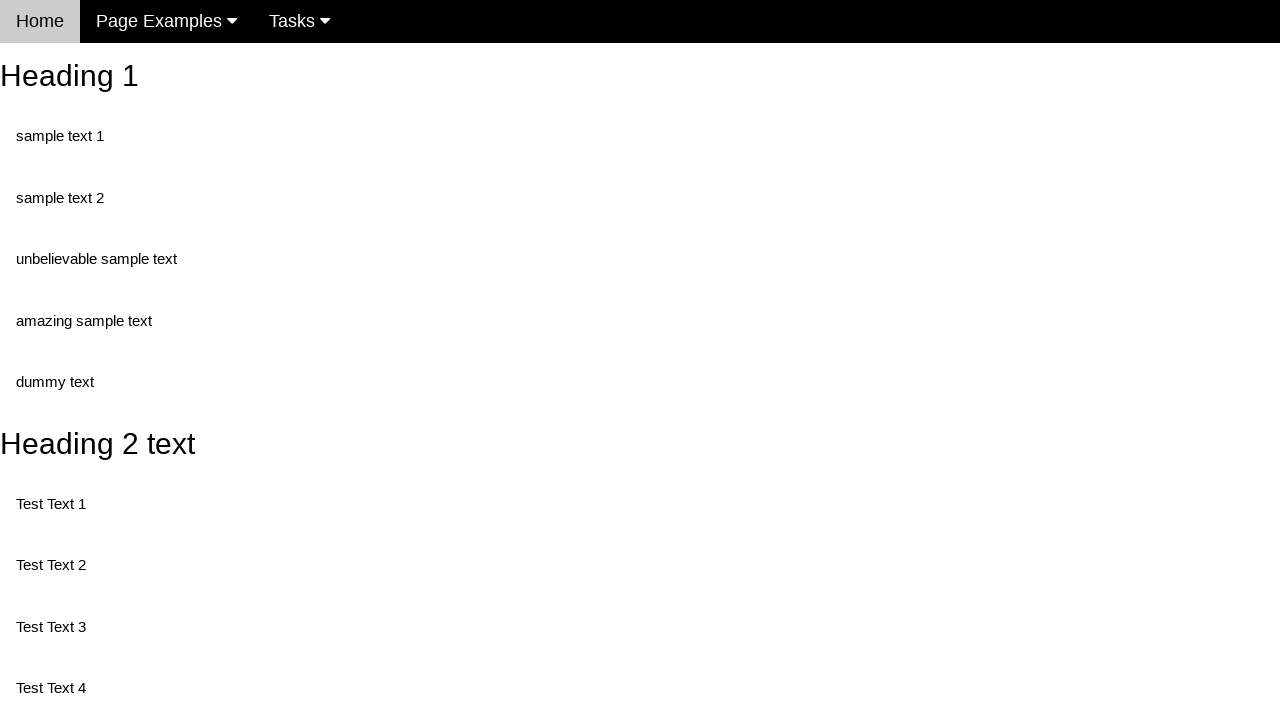

Navigated to the locators example page
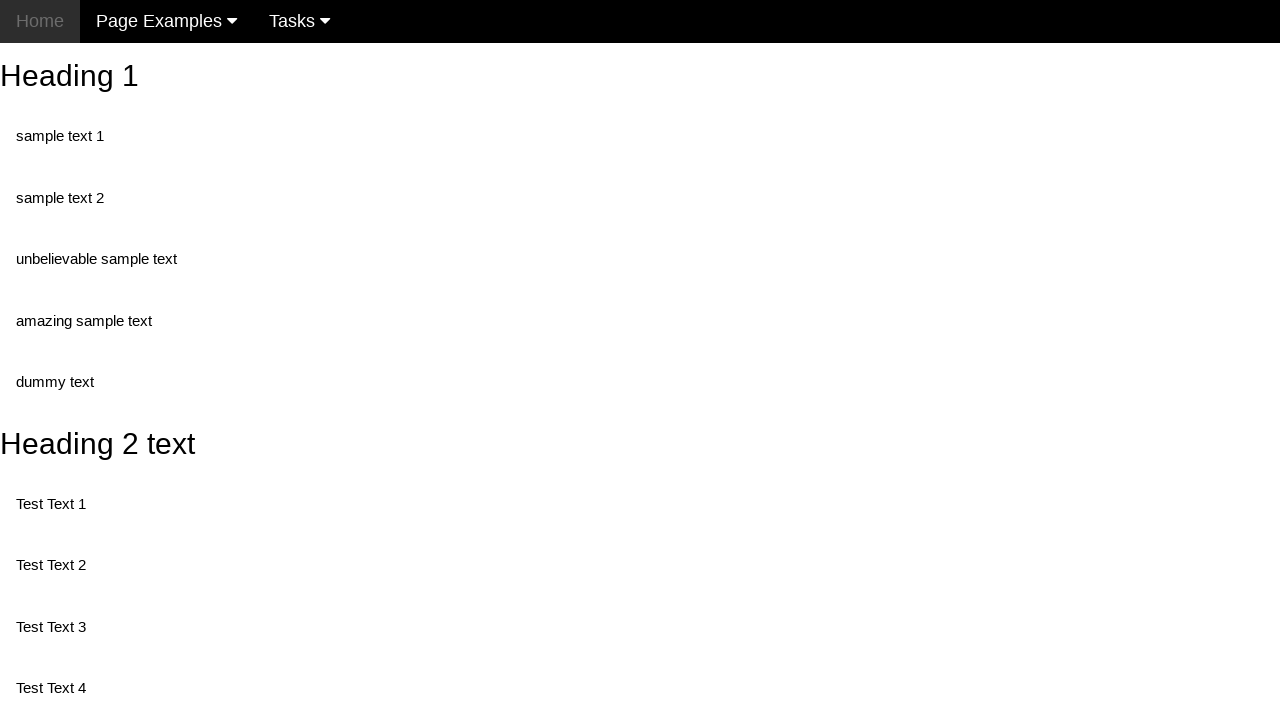

Retrieved button value attribute from randomButton2
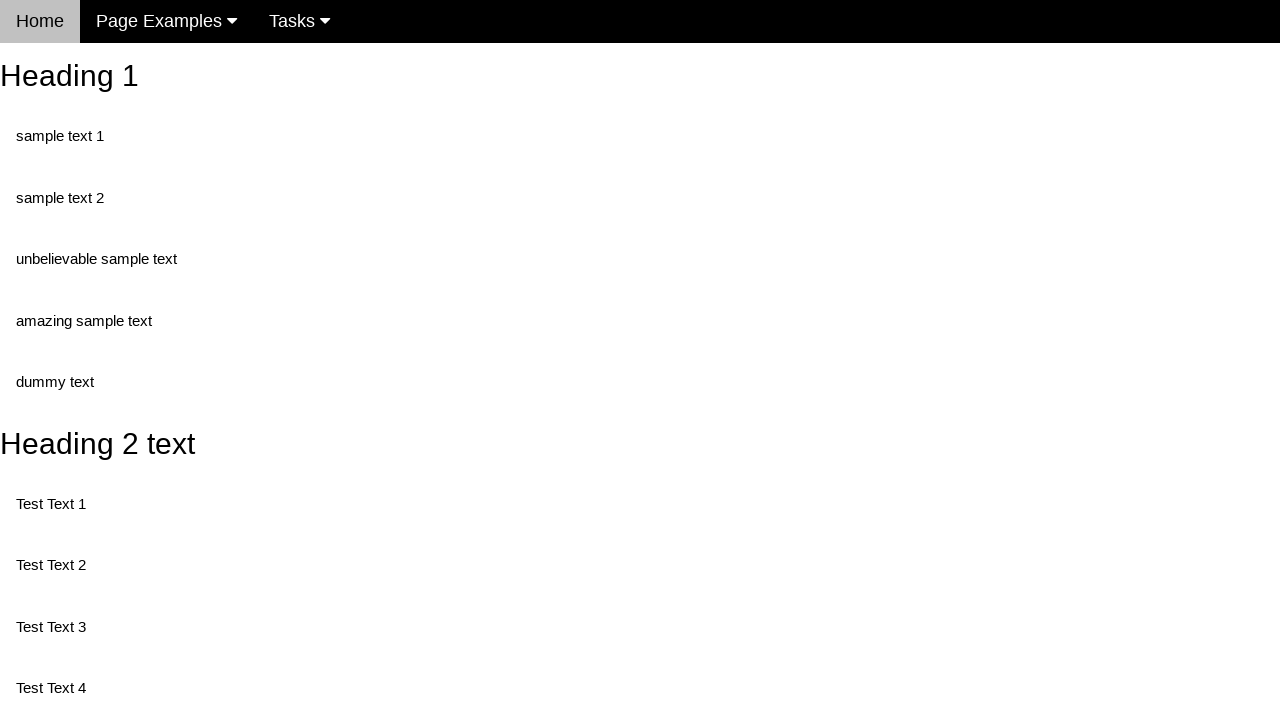

Asserted button value does not equal 'This is a button'
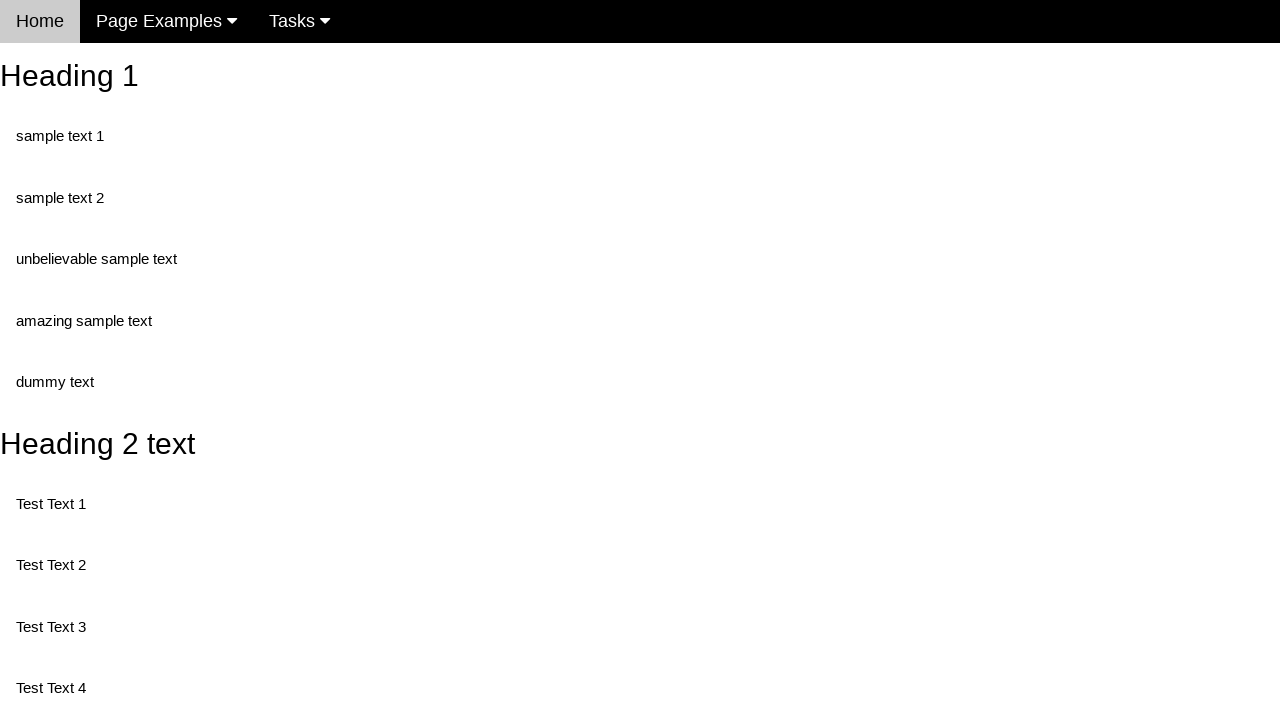

Asserted button value does not equal 'wrong text'
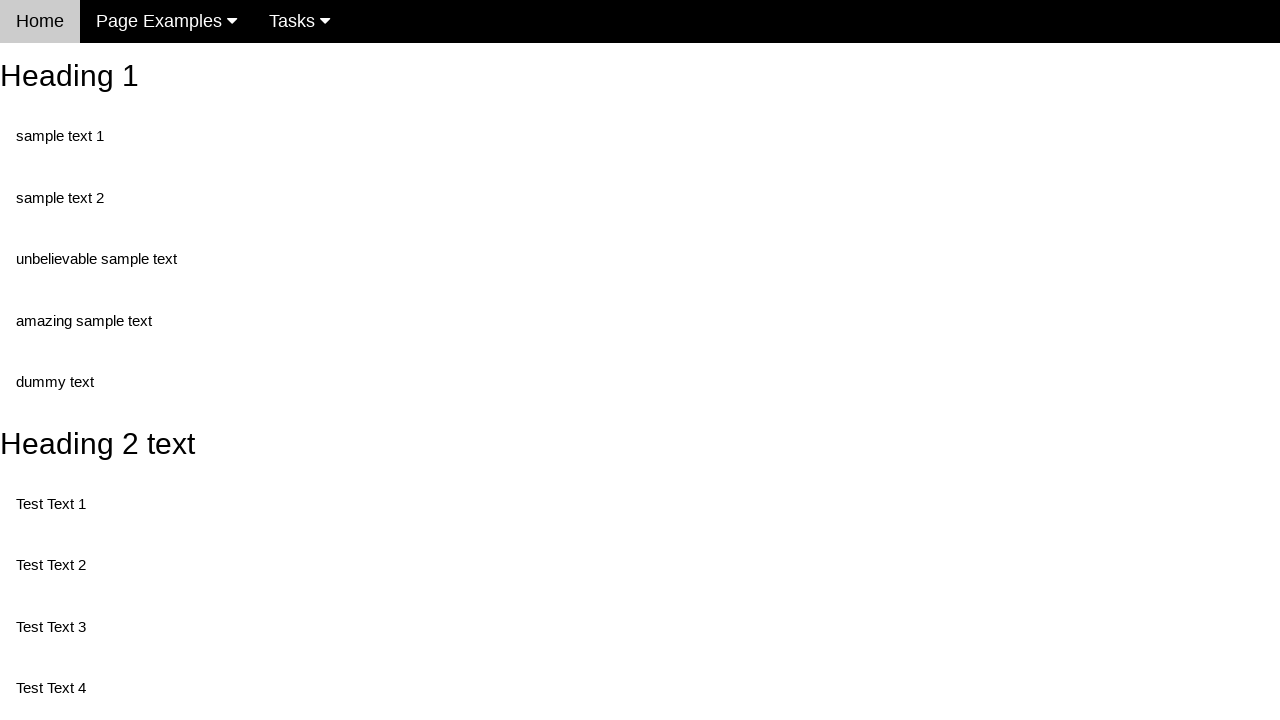

Asserted button value does not contain 'wrong text'
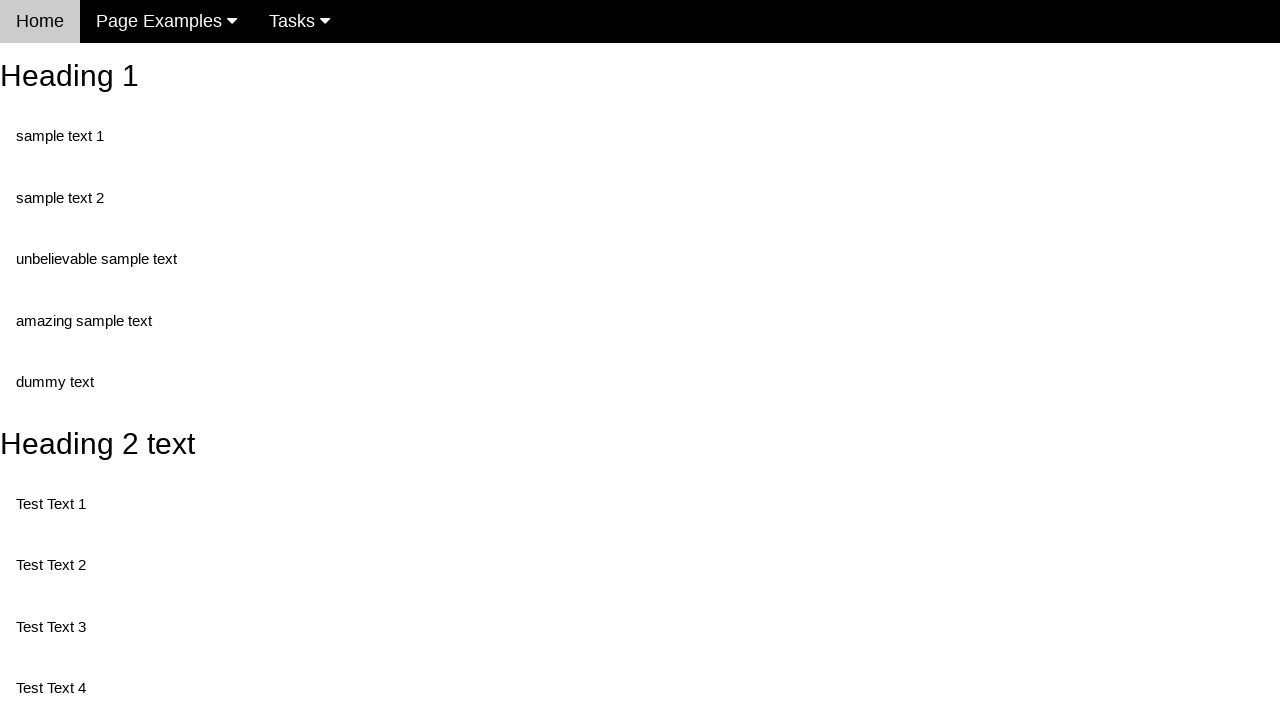

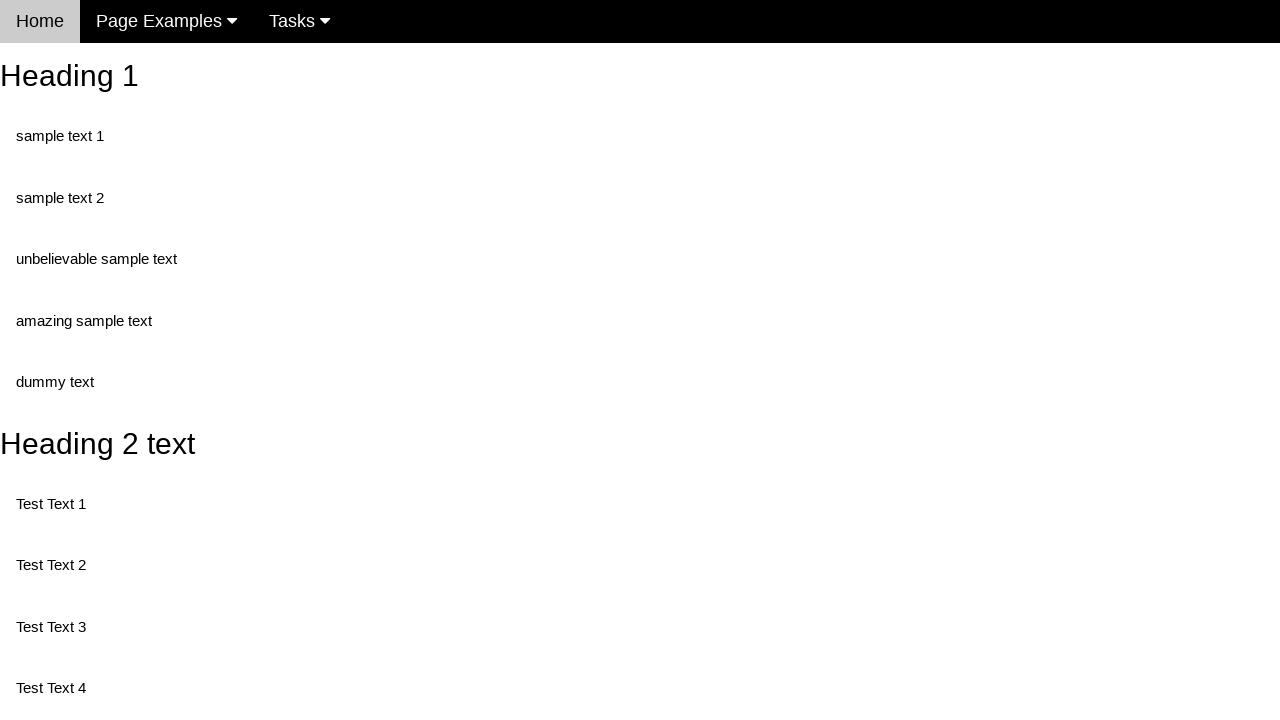